Tests dropdown selection functionality by selecting an option by its value attribute

Starting URL: http://omayo.blogspot.com/

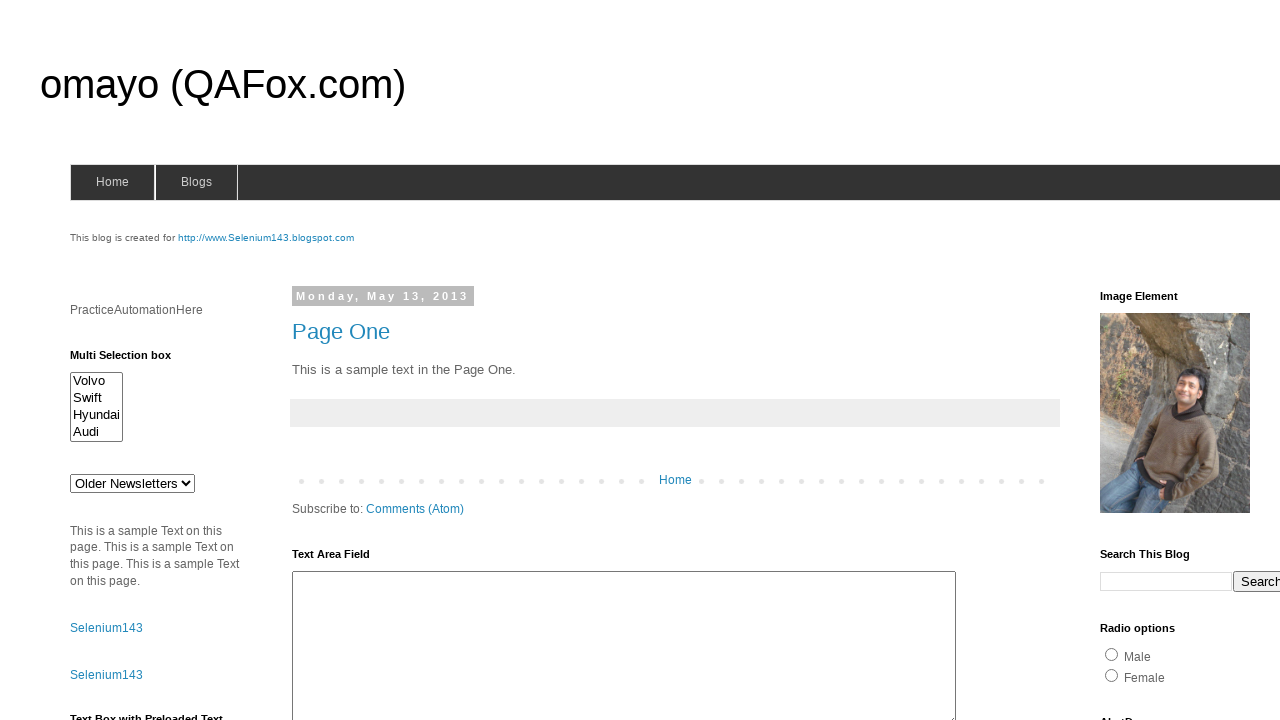

Selected option with value 'ghi' from dropdown #drop1 on #drop1
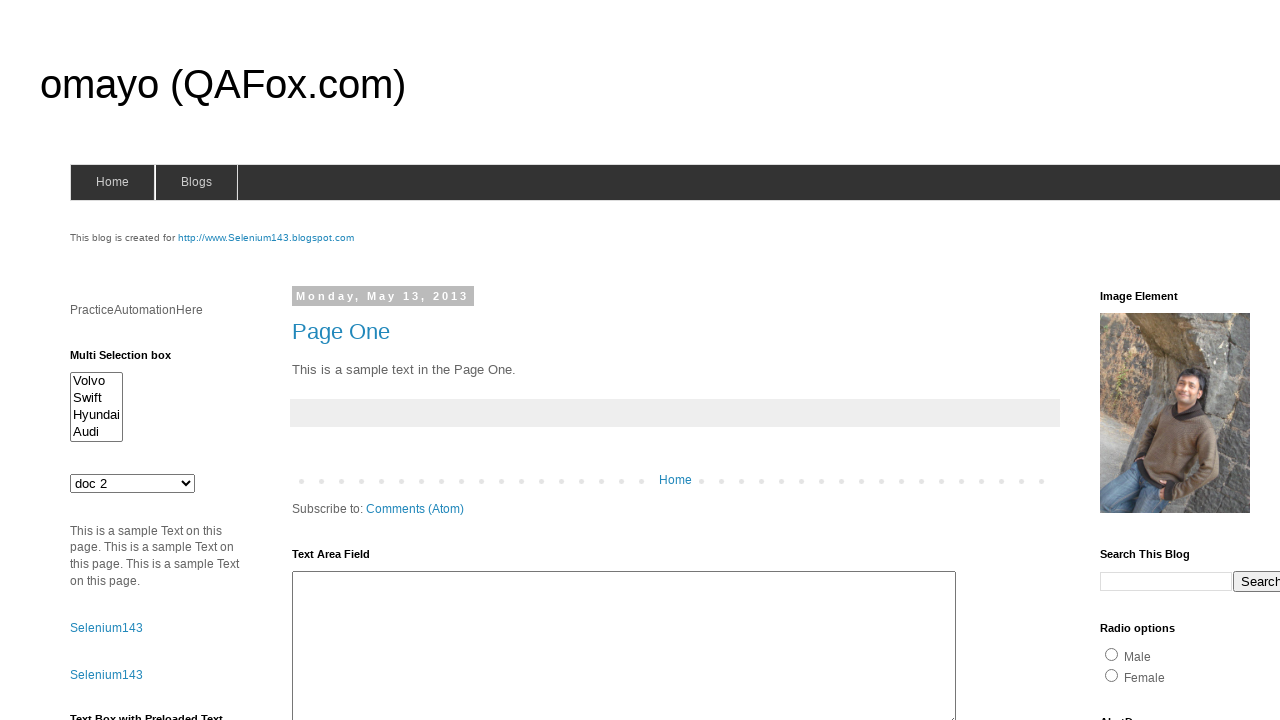

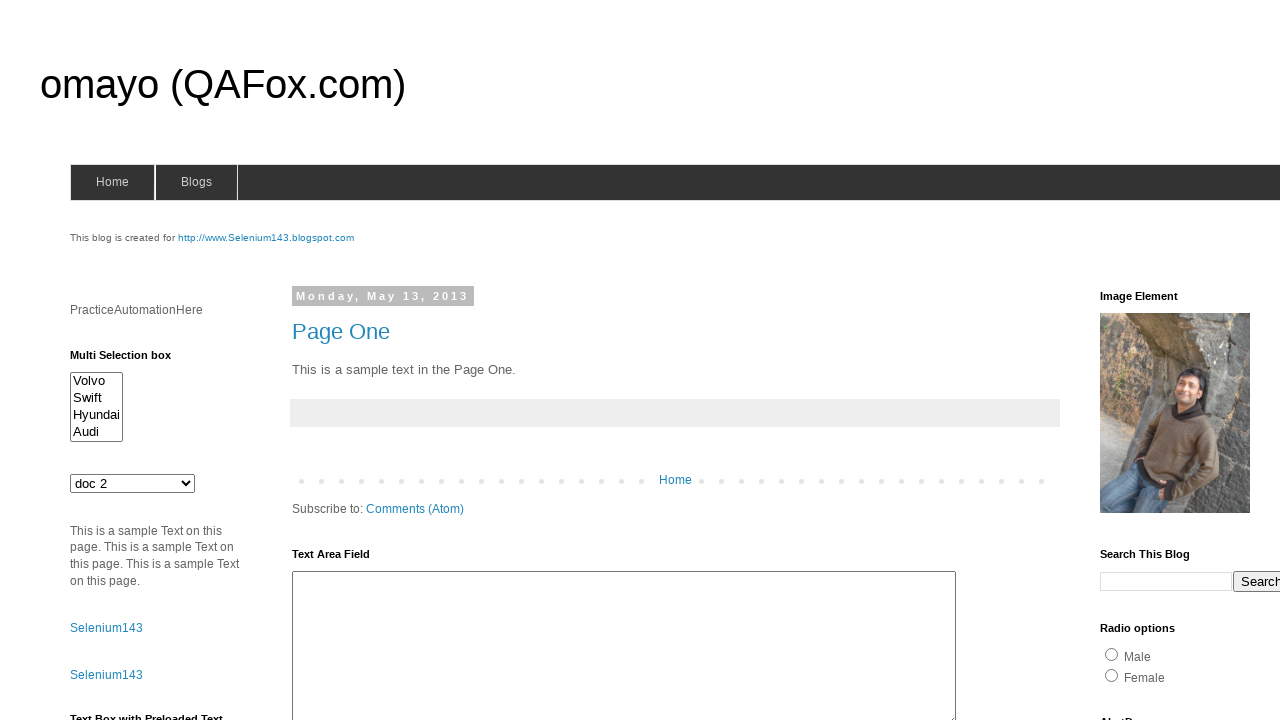